Tests the shopping cart flow on DemoBlaze by selecting the Laptops category, choosing MacBook Pro, adding it to cart, and validating the purchase details in the cart.

Starting URL: https://www.demoblaze.com

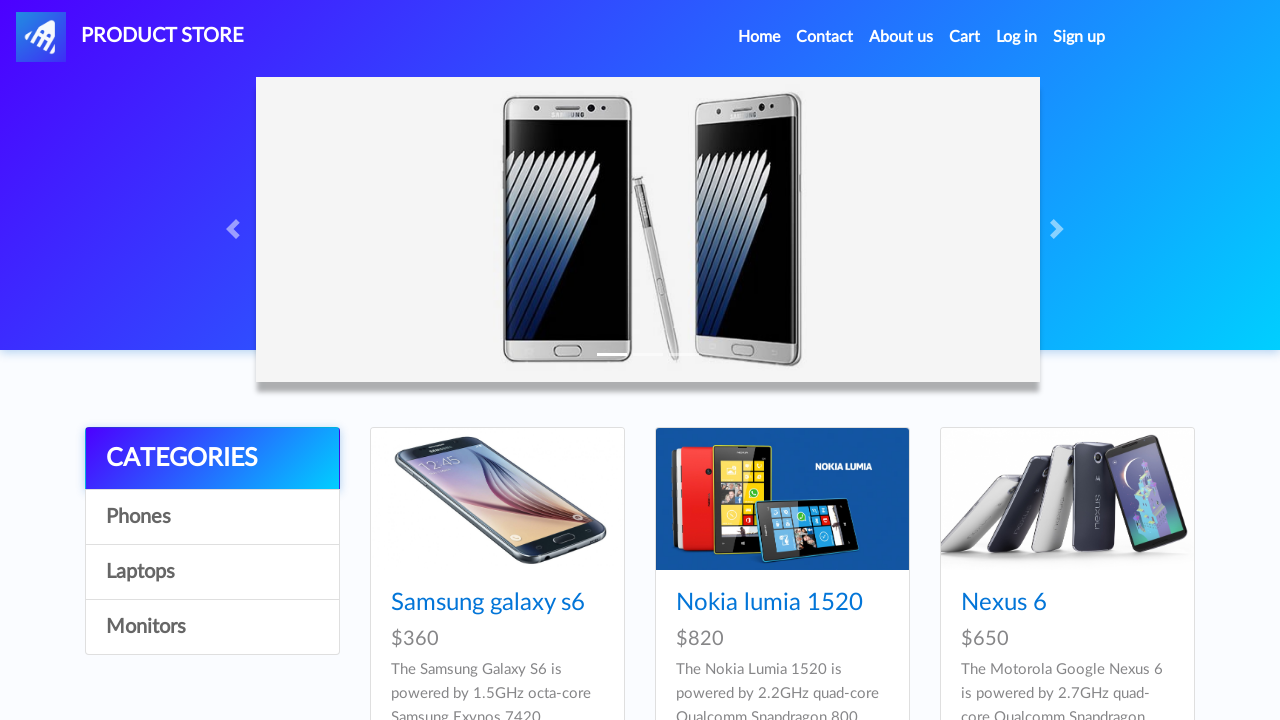

Clicked on Laptops category at (212, 572) on a:has-text('Laptops')
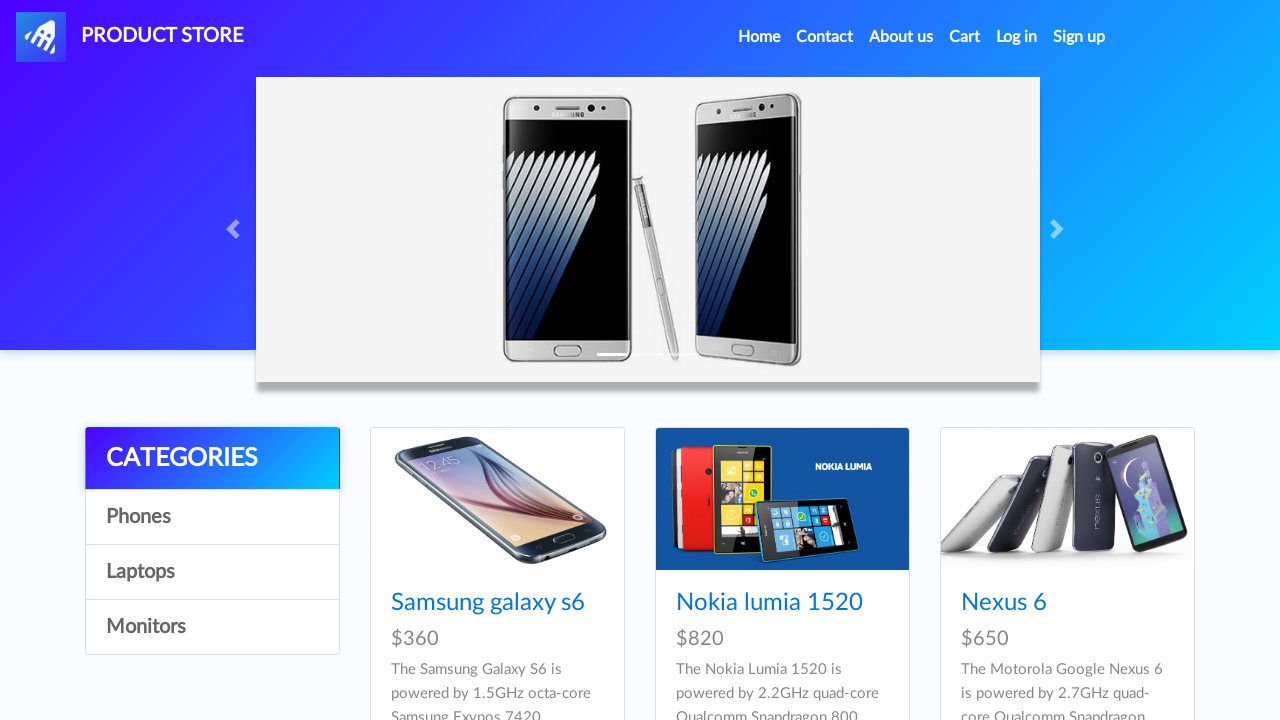

Waited for Laptops category to load
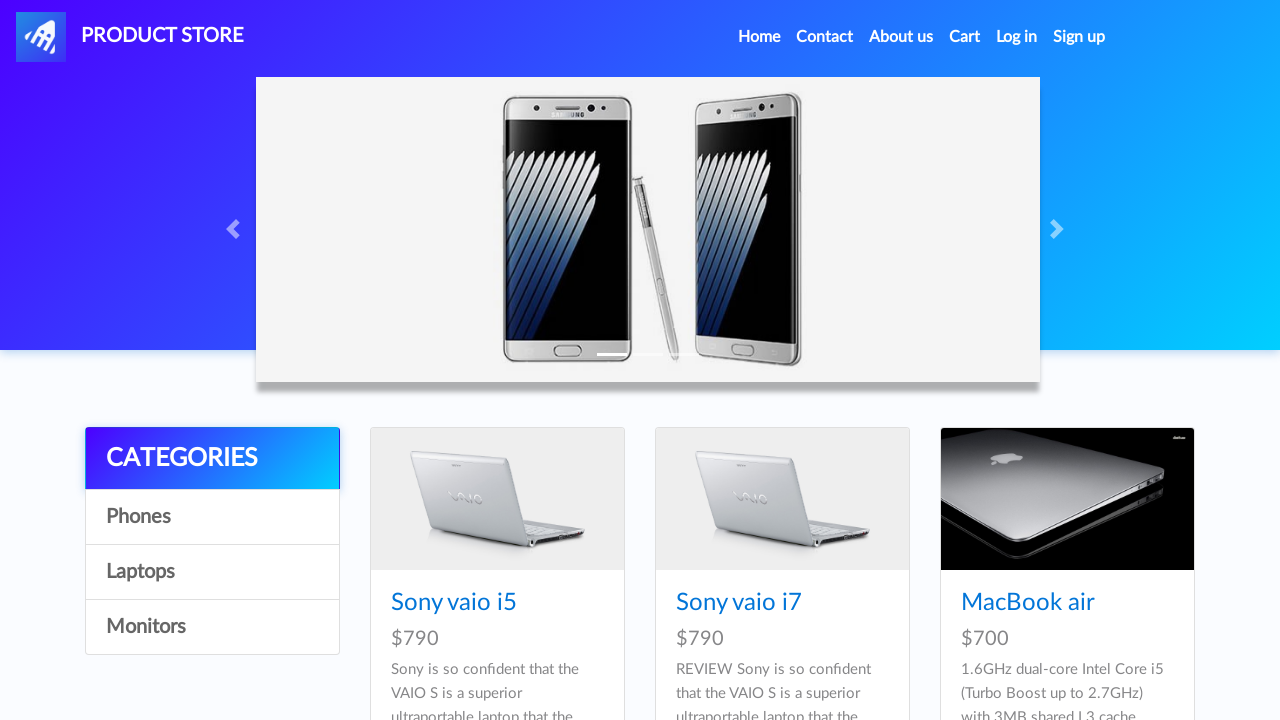

Clicked on MacBook Pro product at (1033, 361) on a:has-text('MacBook Pro')
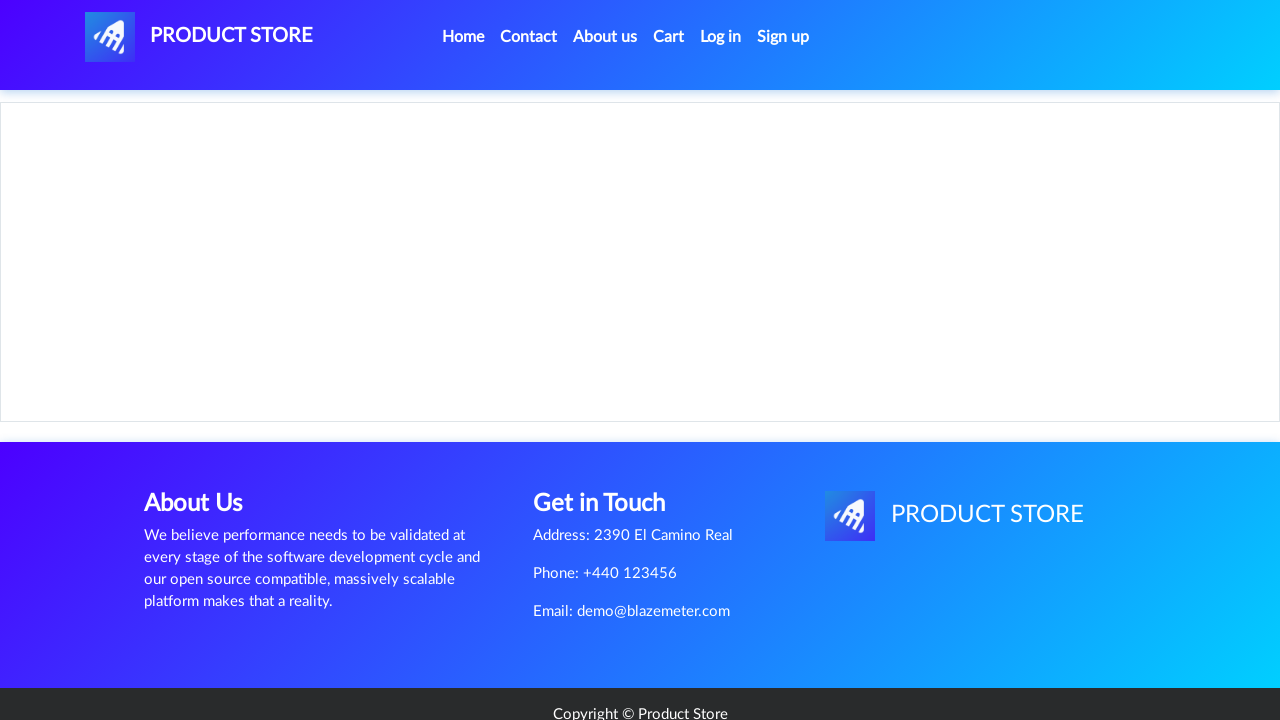

MacBook Pro product page loaded
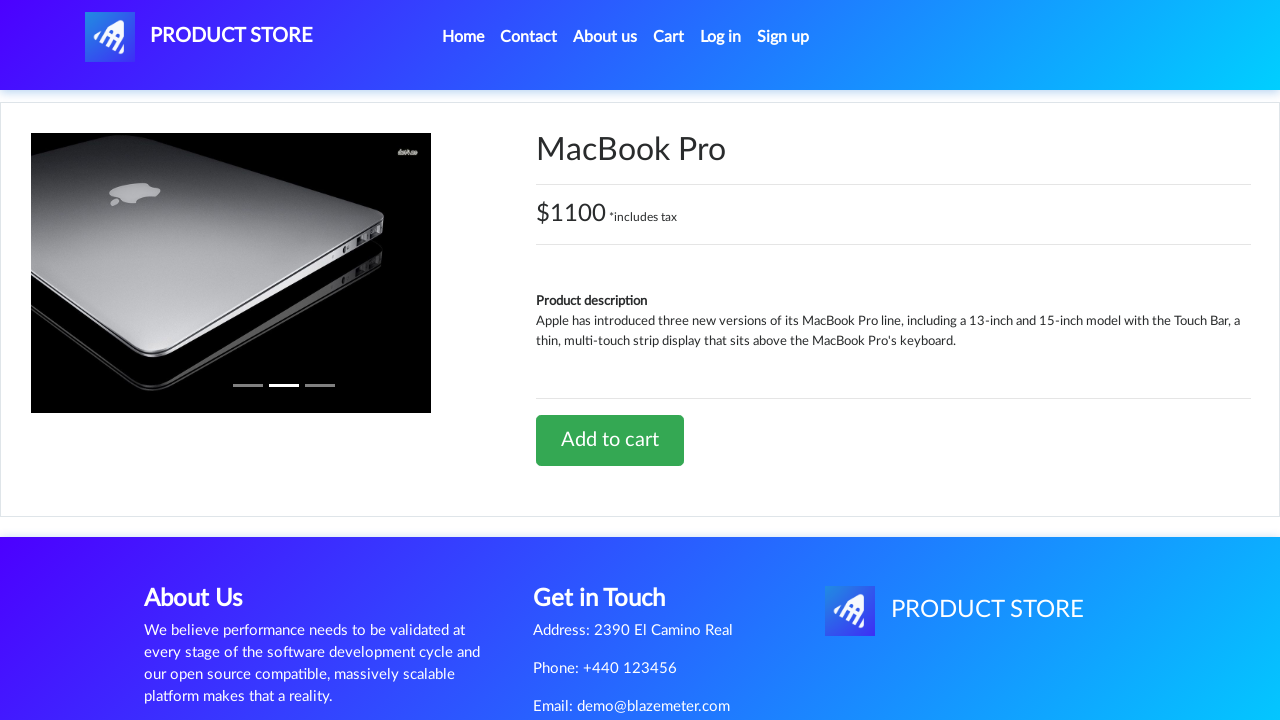

Clicked Add to cart button at (610, 440) on a:has-text('Add to cart')
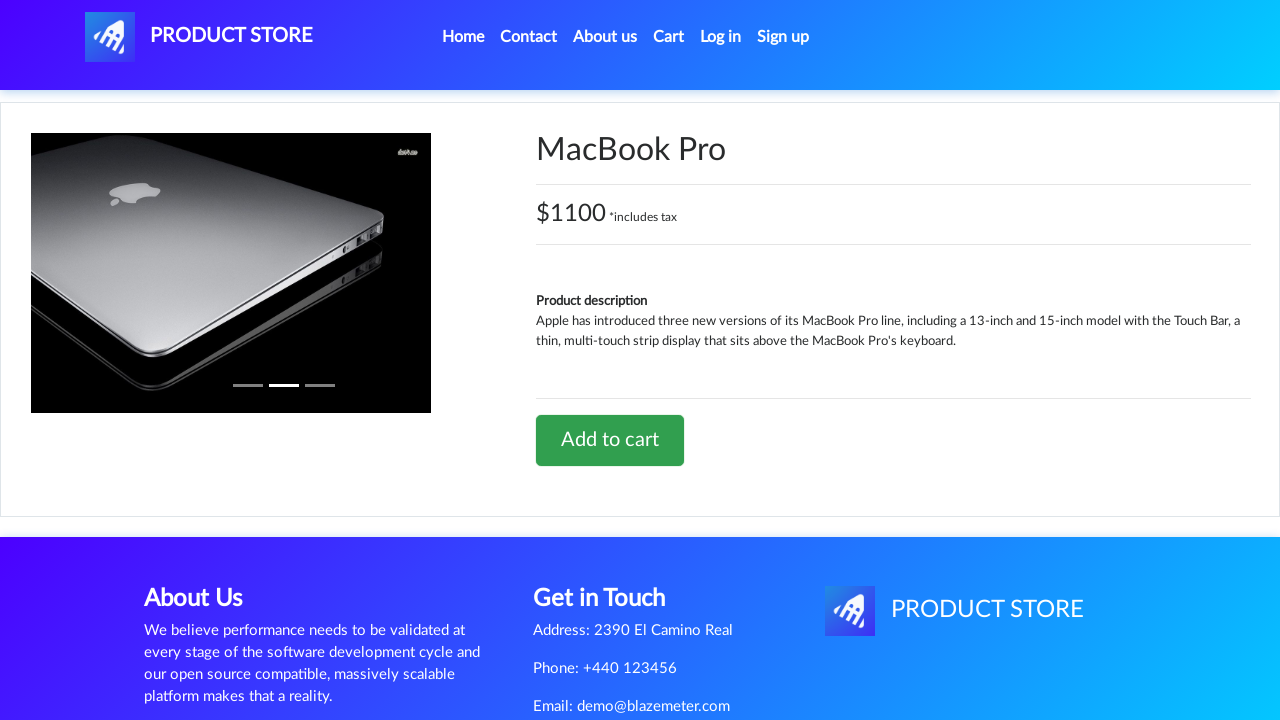

Accepted confirmation dialog after adding to cart
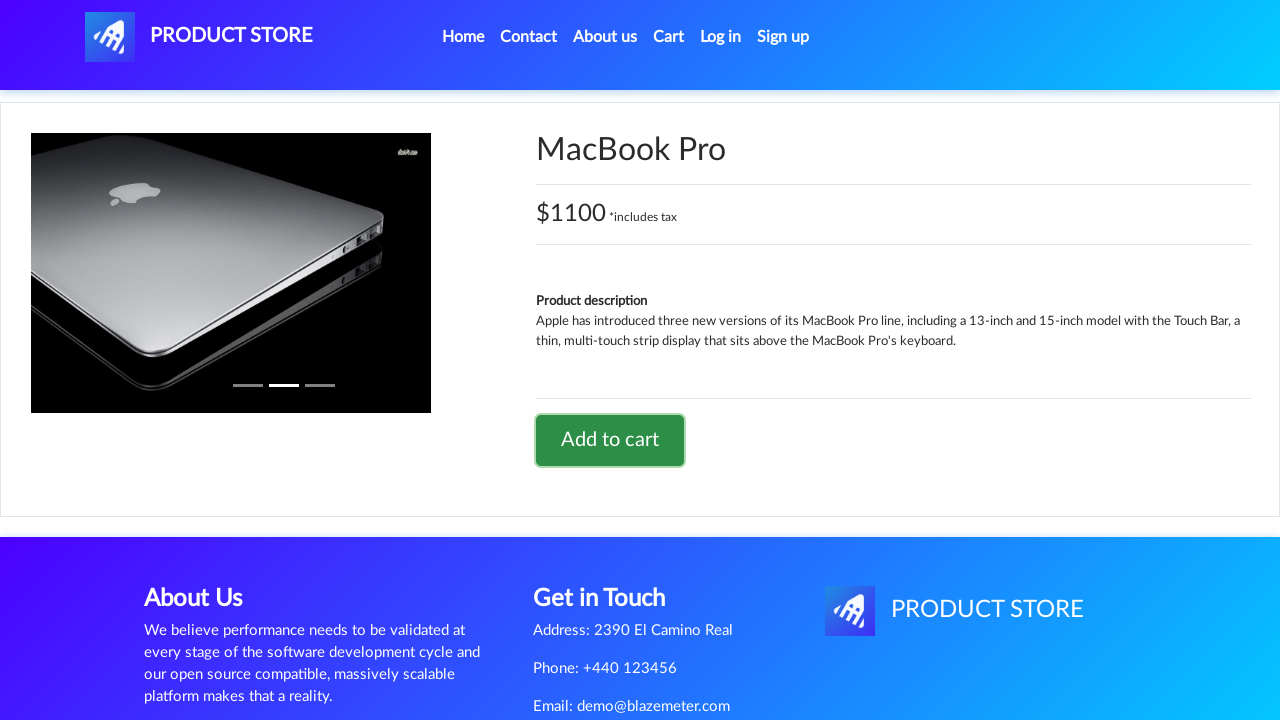

Waited for cart update to complete
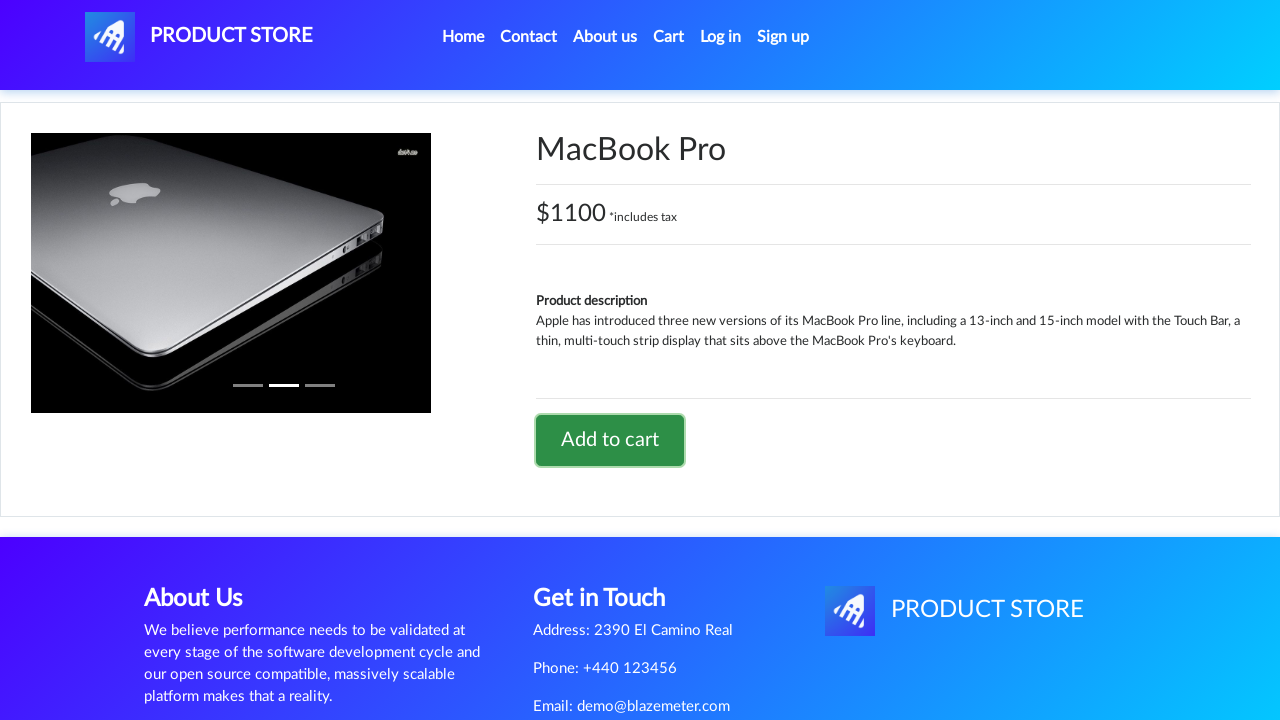

Clicked on Cart link to navigate to cart page at (669, 37) on #cartur
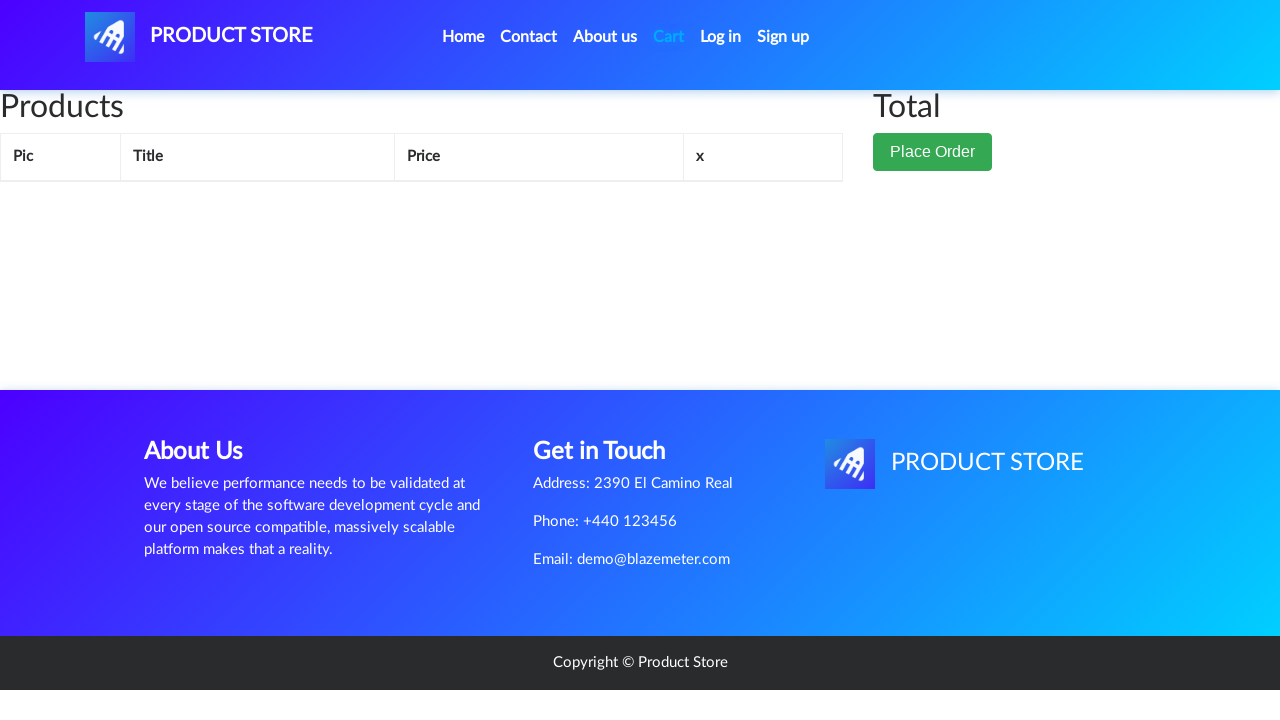

Cart page loaded with cart items table
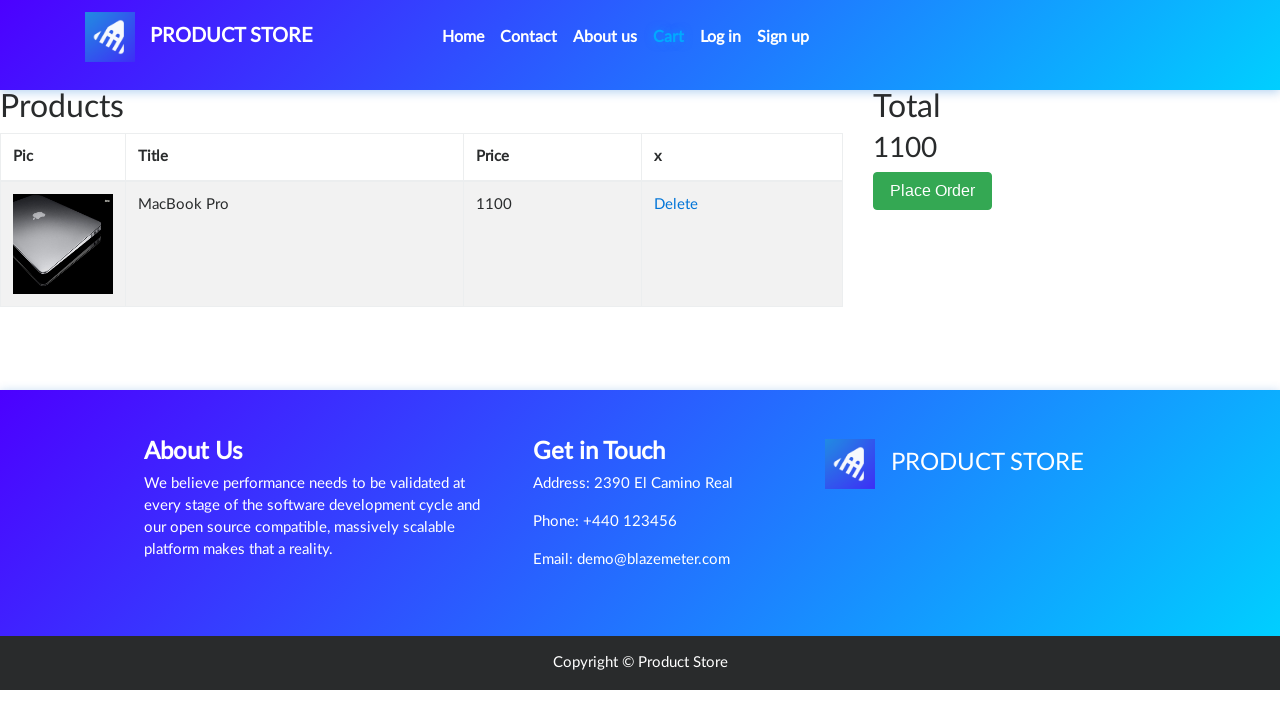

Verified MacBook Pro is present in cart
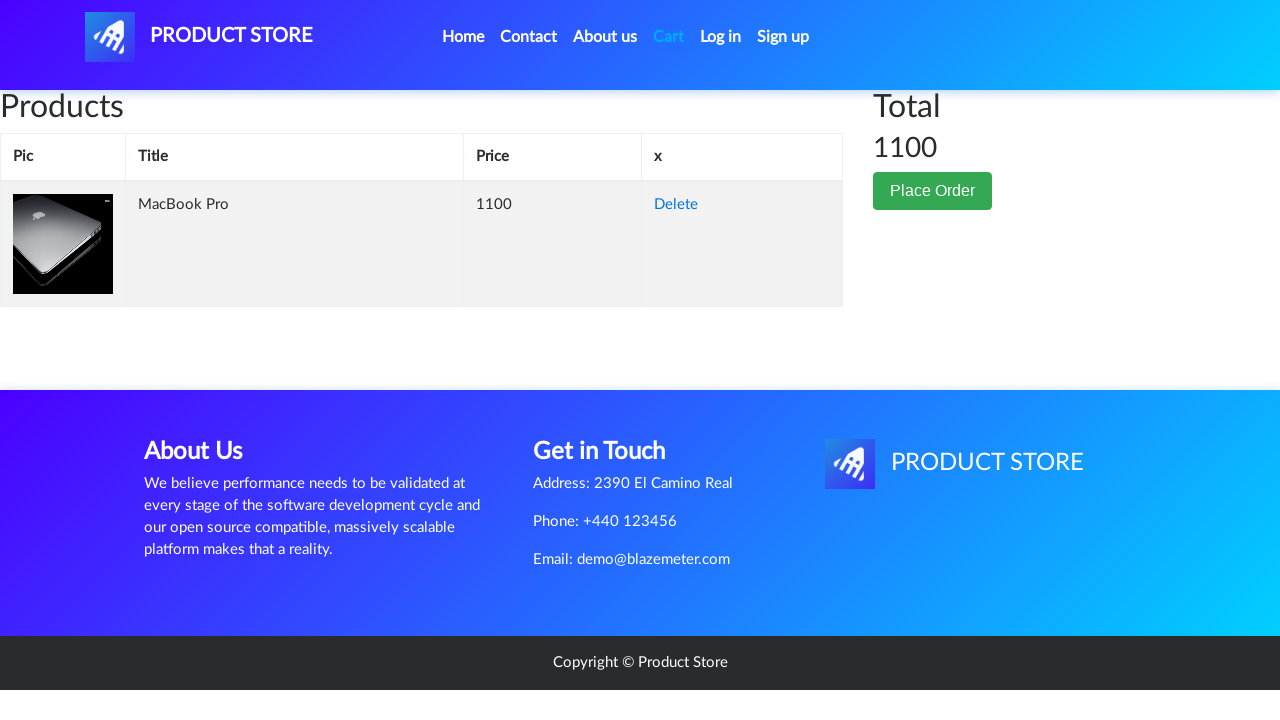

Verified MacBook Pro price of 1100 is correct in cart
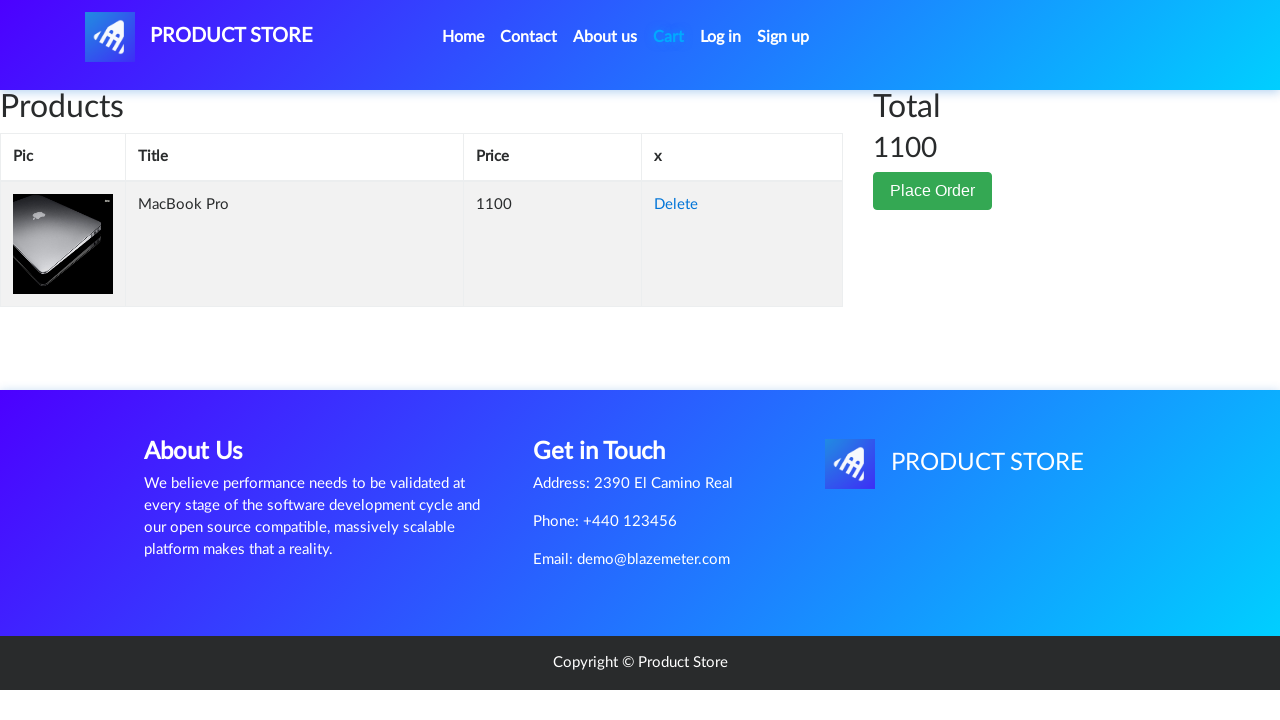

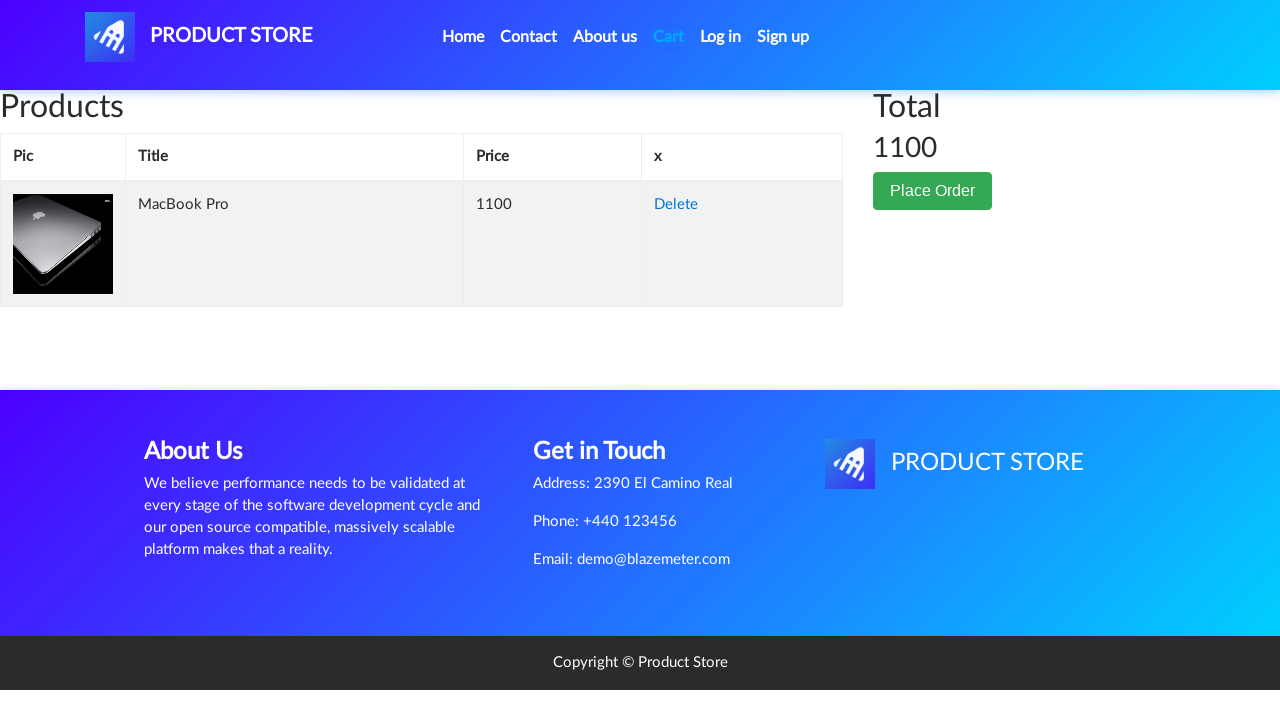